Navigates to Flipkart homepage and tests browser window manipulation by getting the window size, maximizing the window, and verifying the size changes.

Starting URL: https://www.flipkart.com/

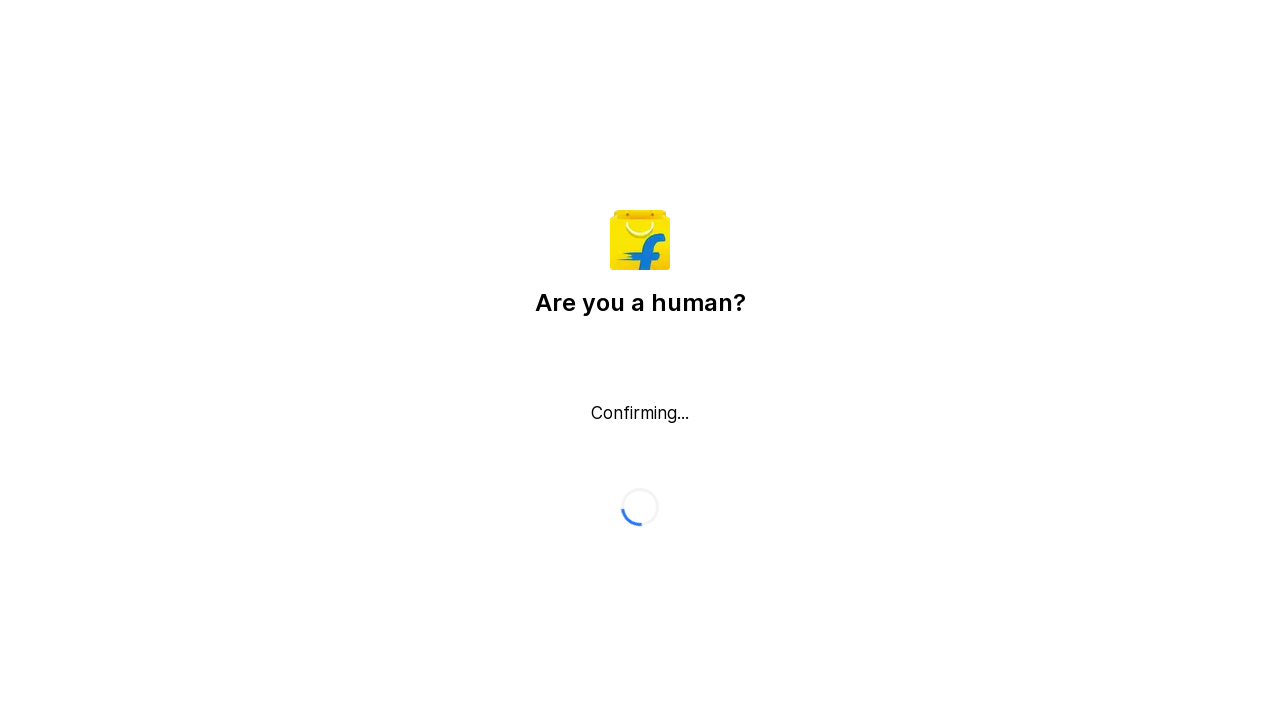

Retrieved initial viewport size
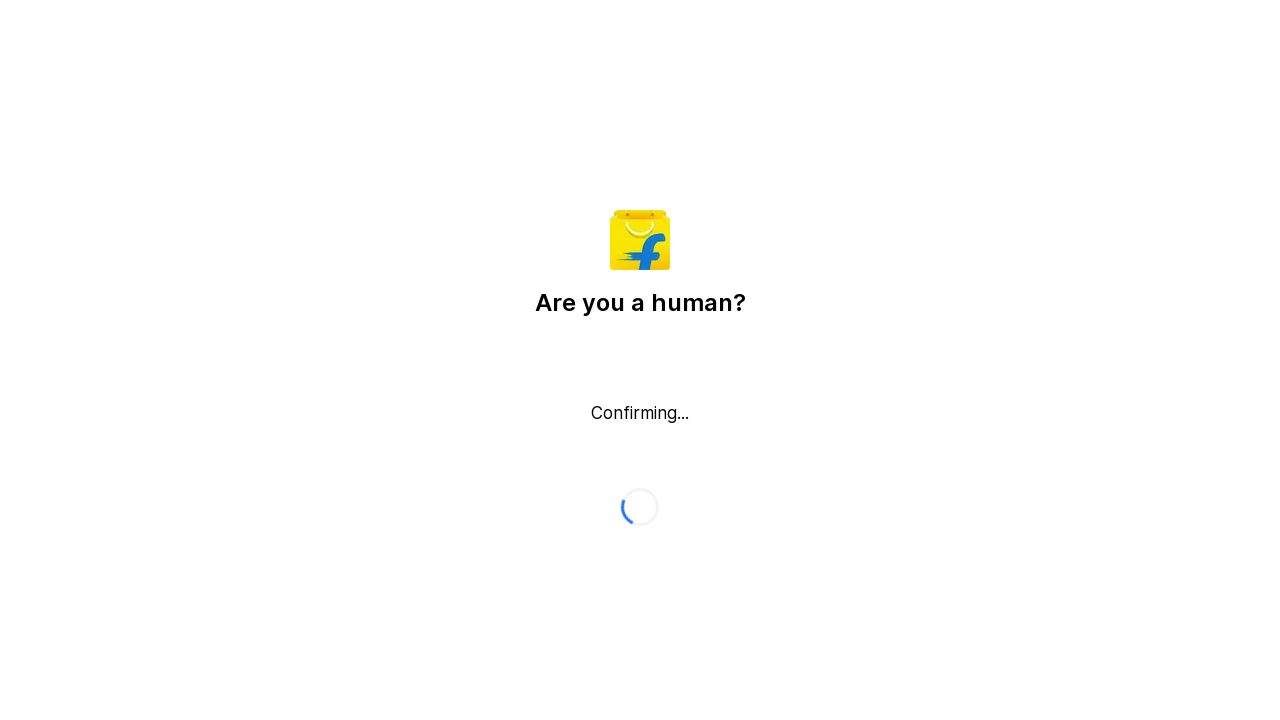

Set viewport size to 1920x1080 (maximized)
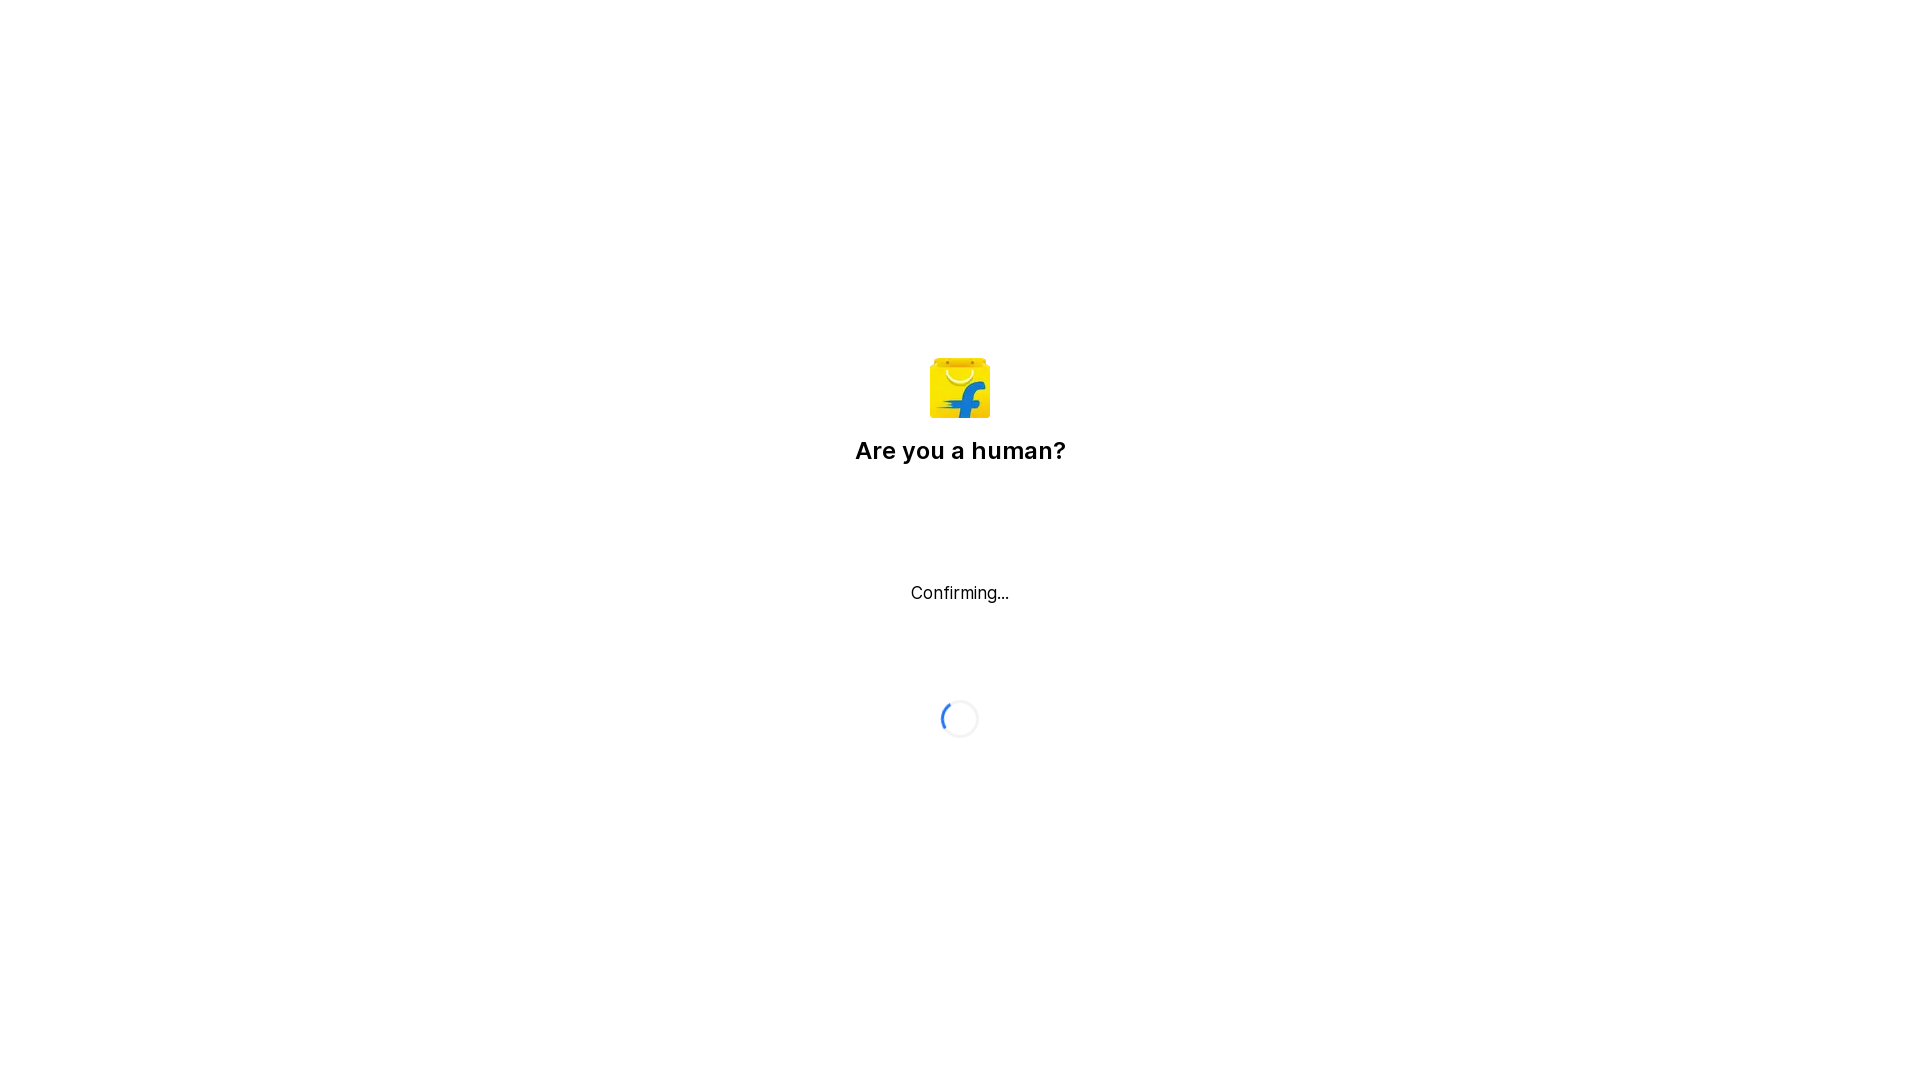

Retrieved viewport size after maximization
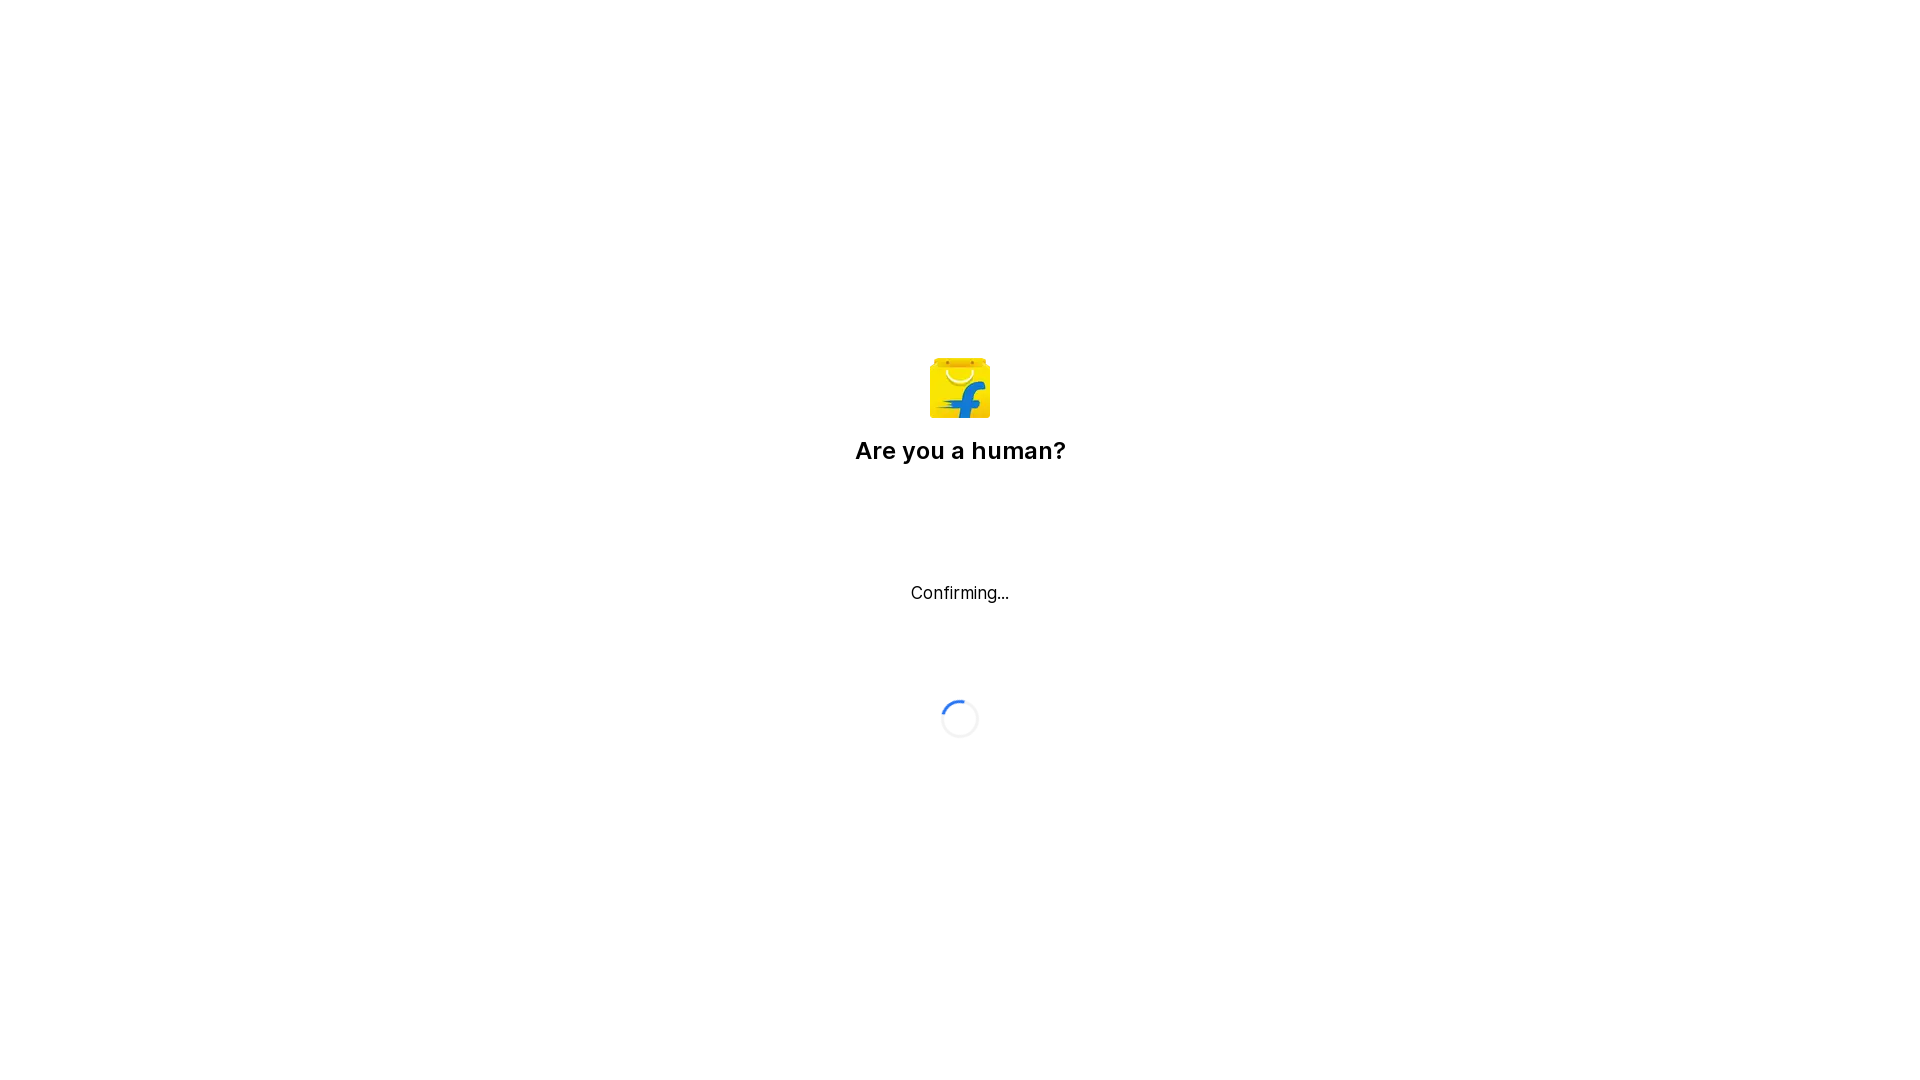

Waited for page to reach networkidle state
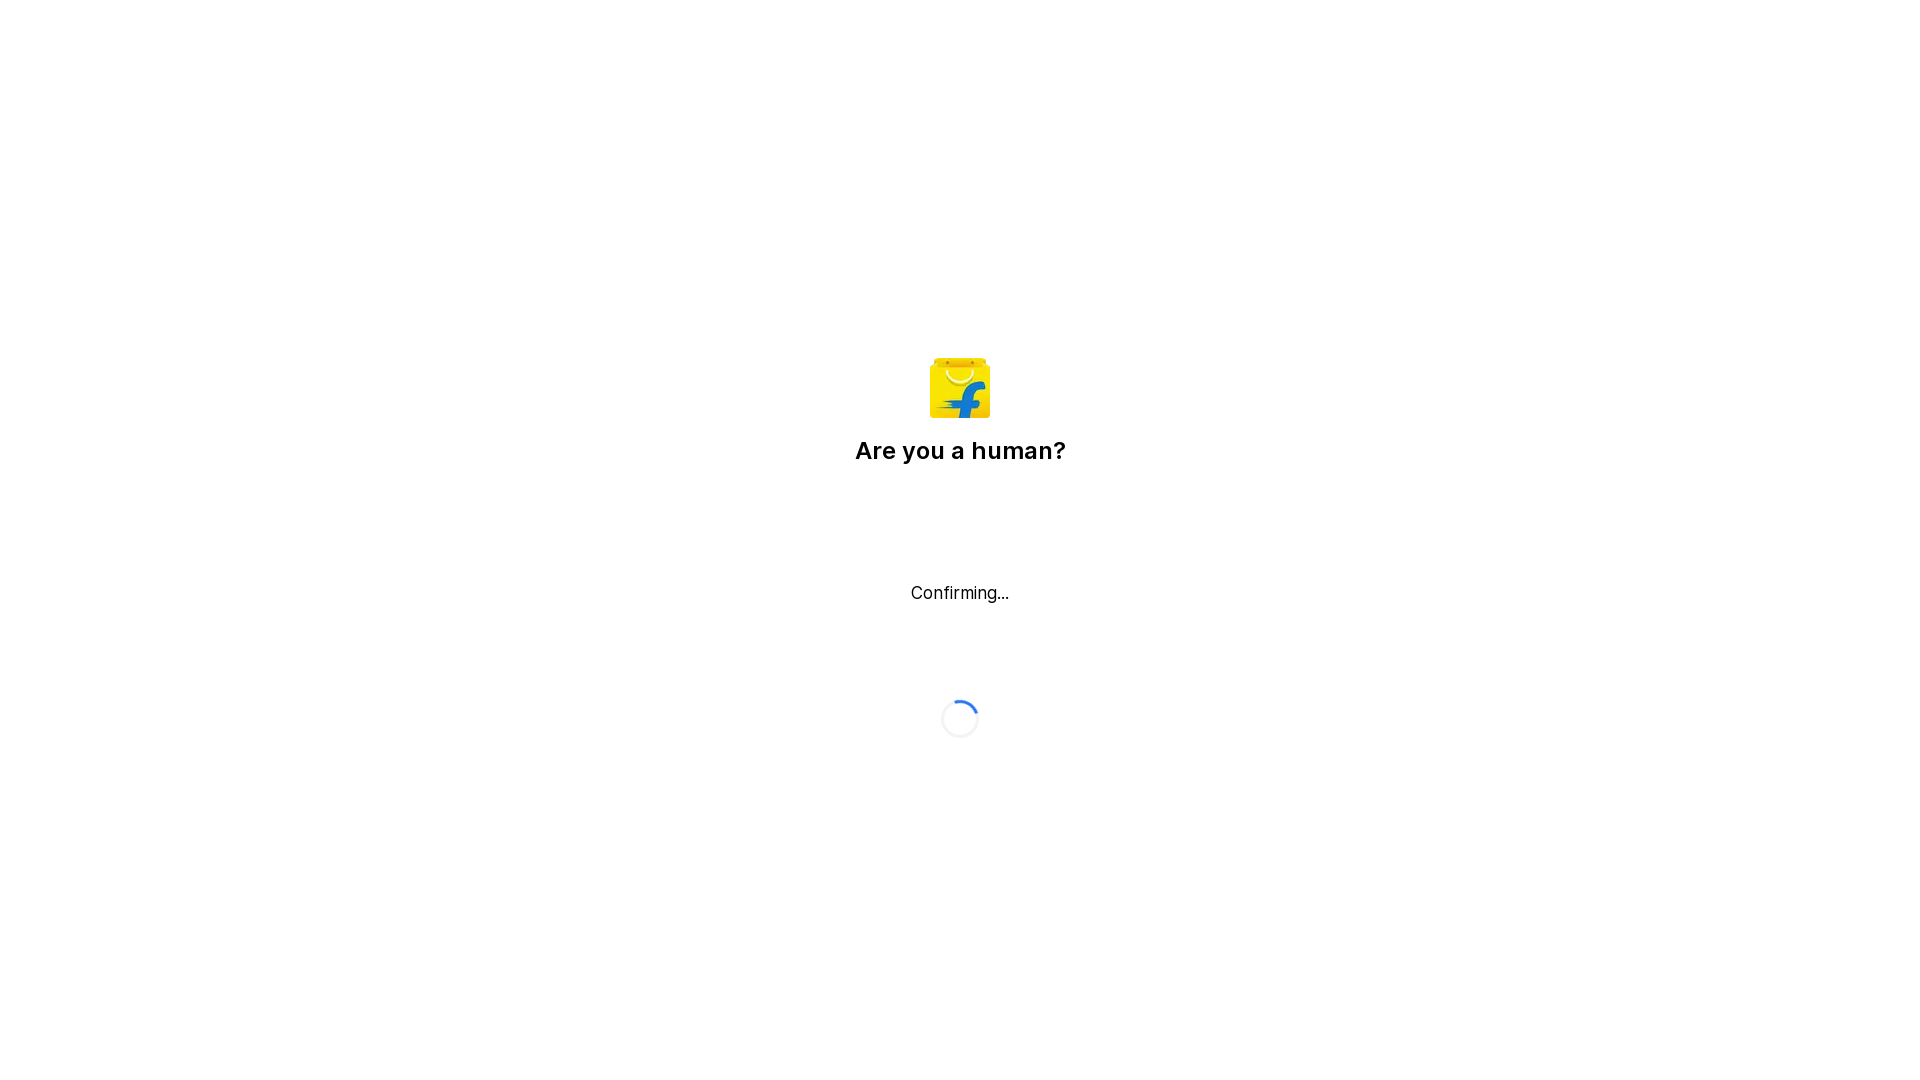

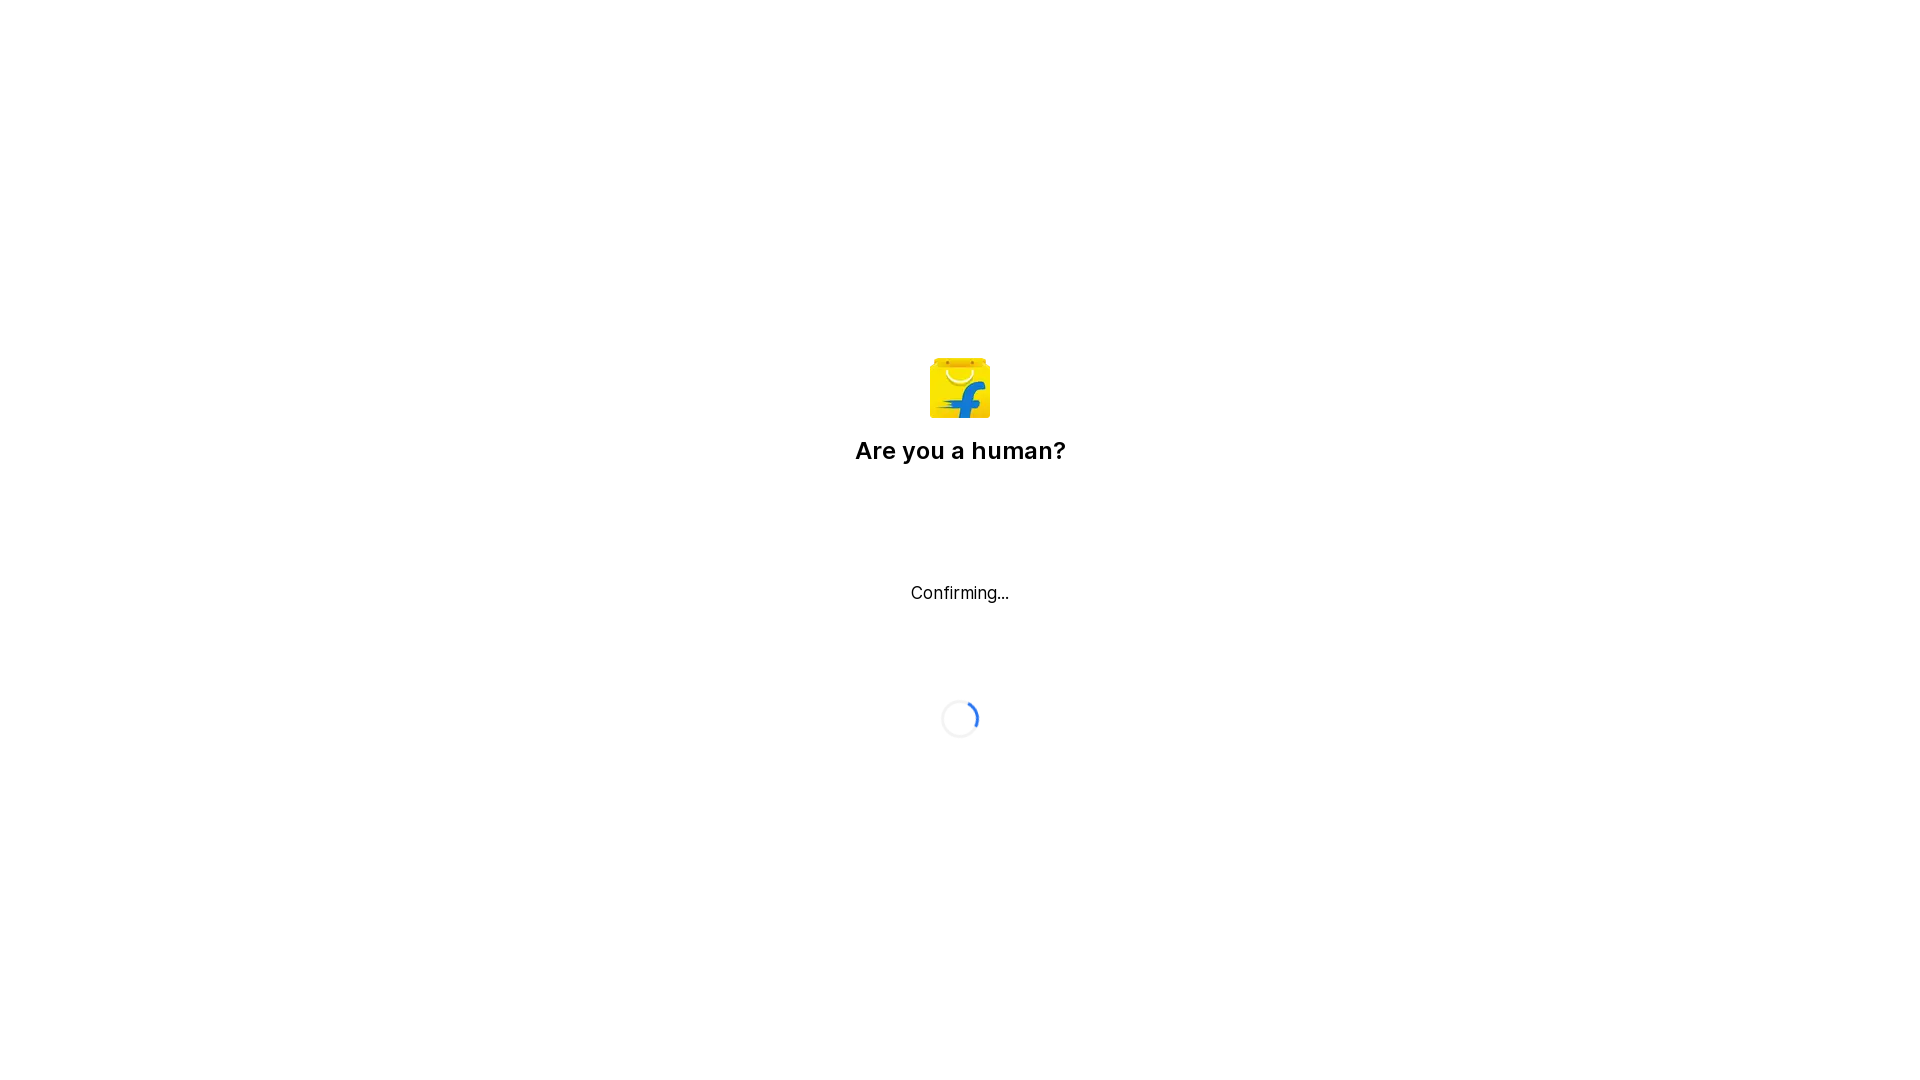